Tests the join meeting functionality on IJMeet by entering a username and meeting ID, then attempting to join

Starting URL: https://ijmeet.com

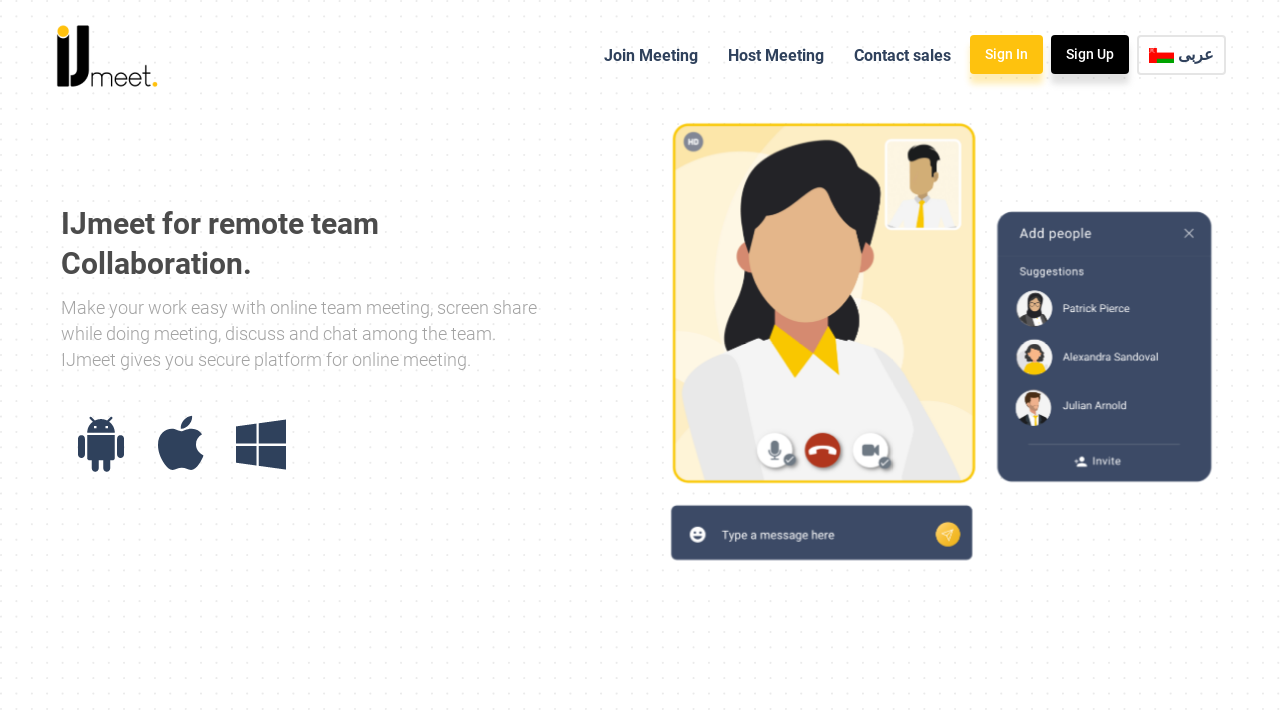

Clicked on 'Join Meeting' link at (651, 56) on a:text(' Join Meeting ')
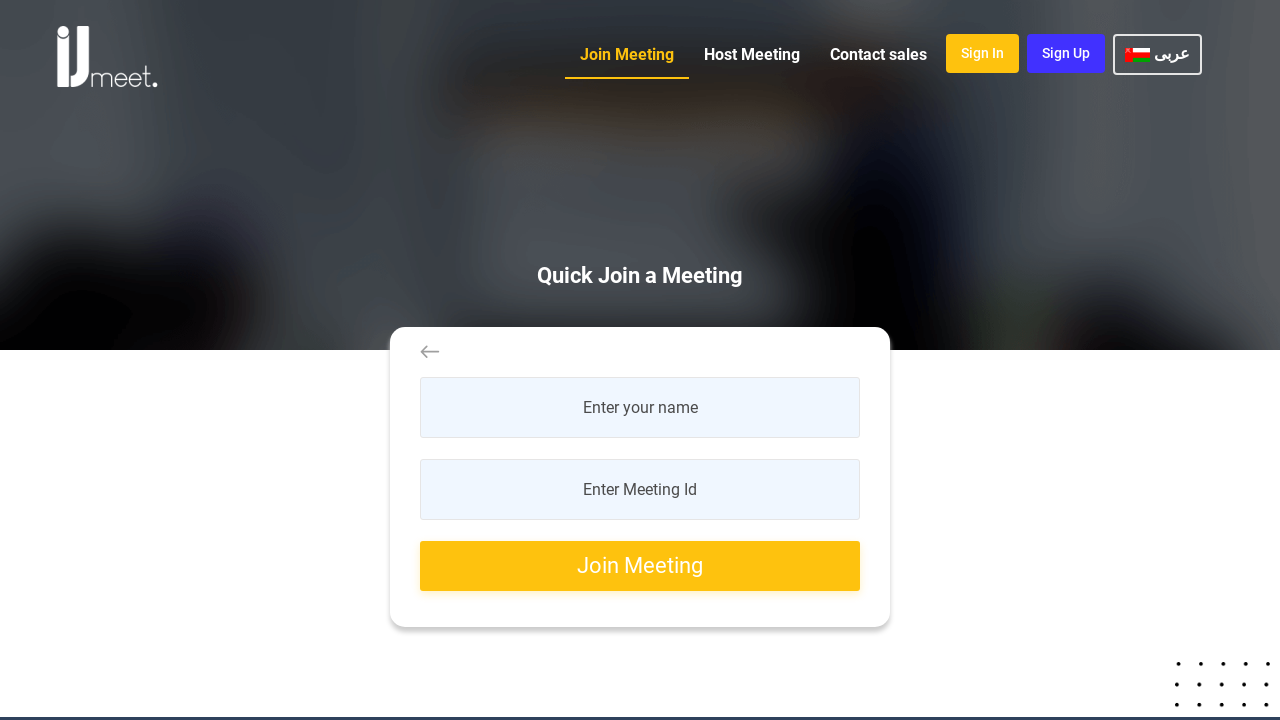

Username input field became visible
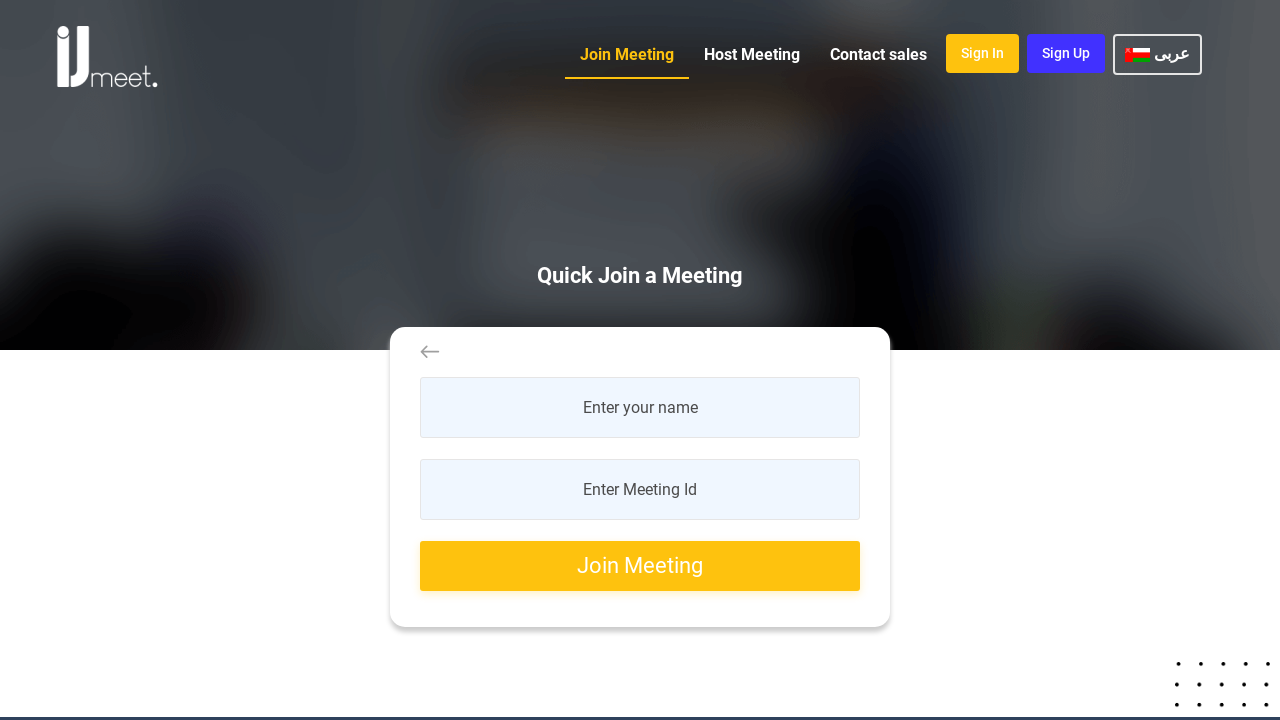

Filled username field with 'TestUser123' on input#username
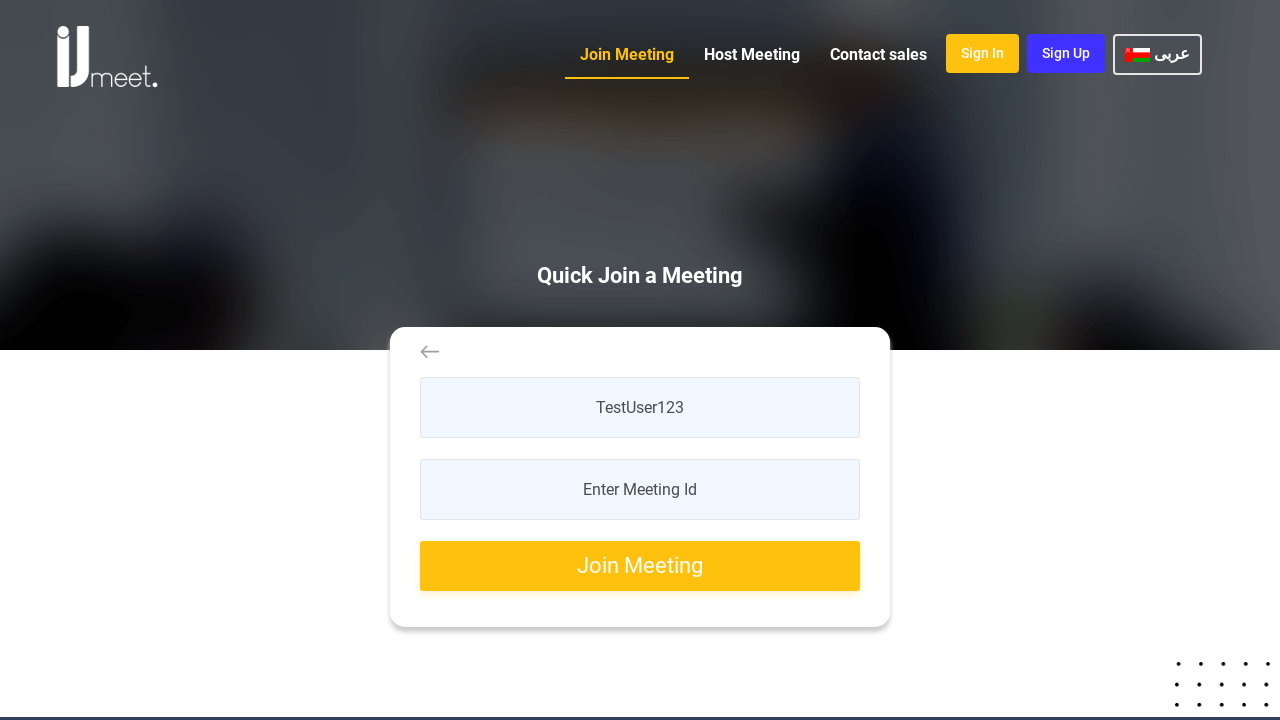

Filled meeting ID field with '987654XYZ' on input#meetingid
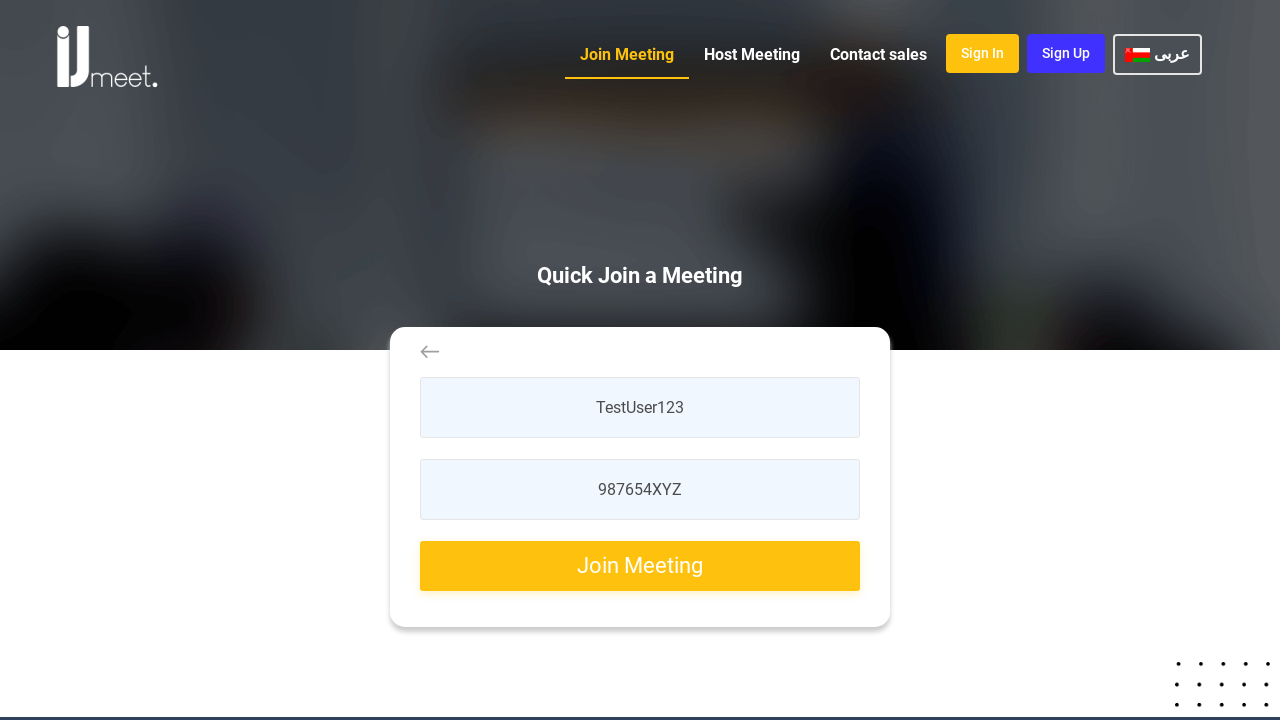

Clicked the join meeting button at (640, 566) on button#before_start
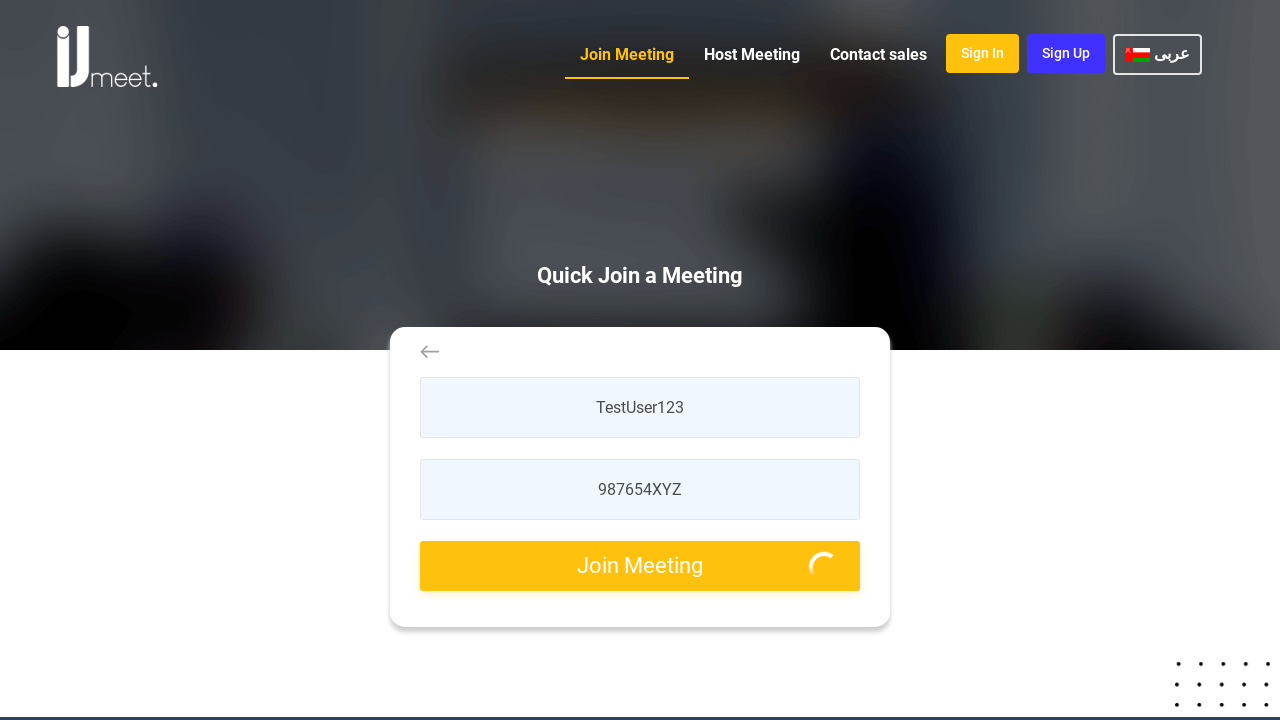

Response message appeared on the page
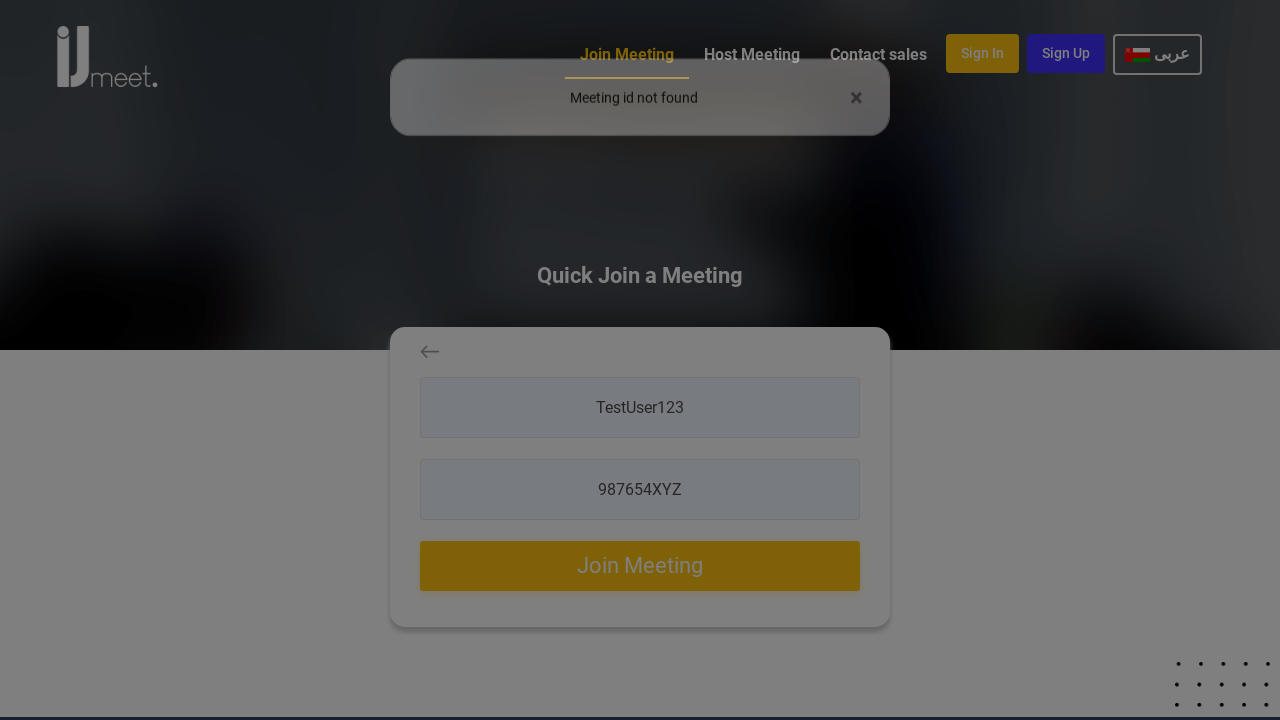

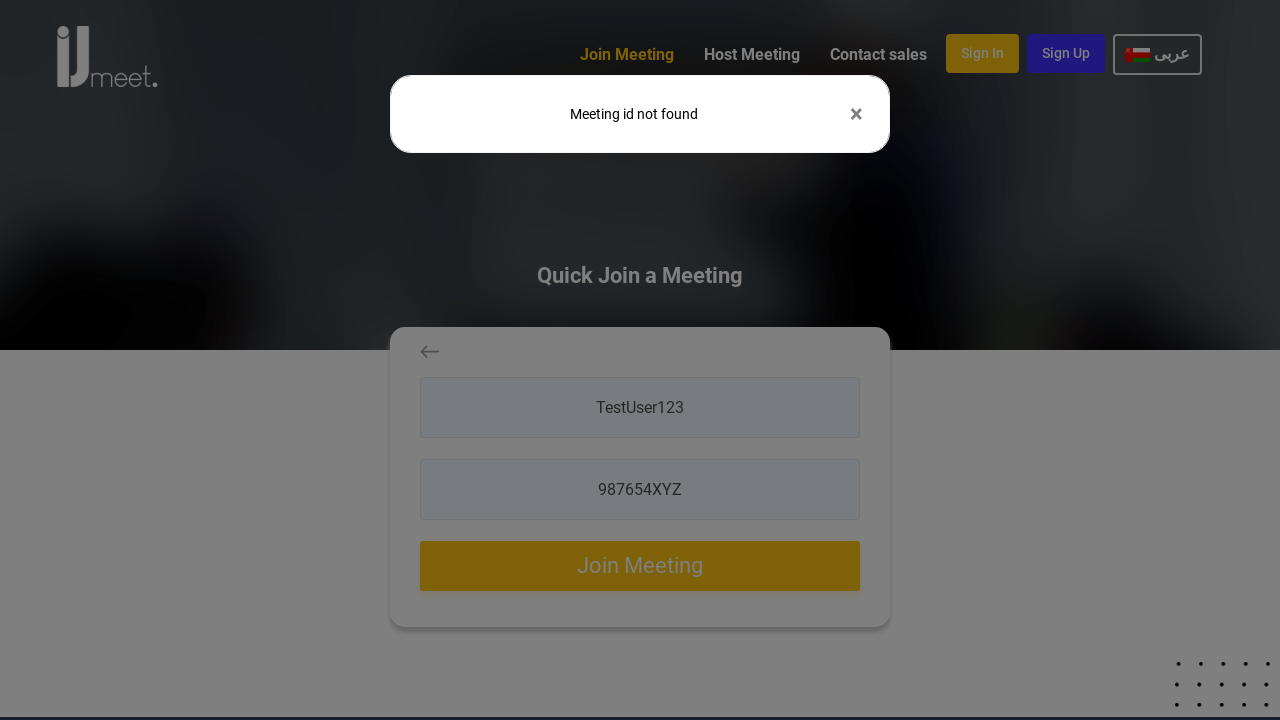